Tests filling in the first and last name fields on the registration form.

Starting URL: https://demoqa.com/automation-practice-form

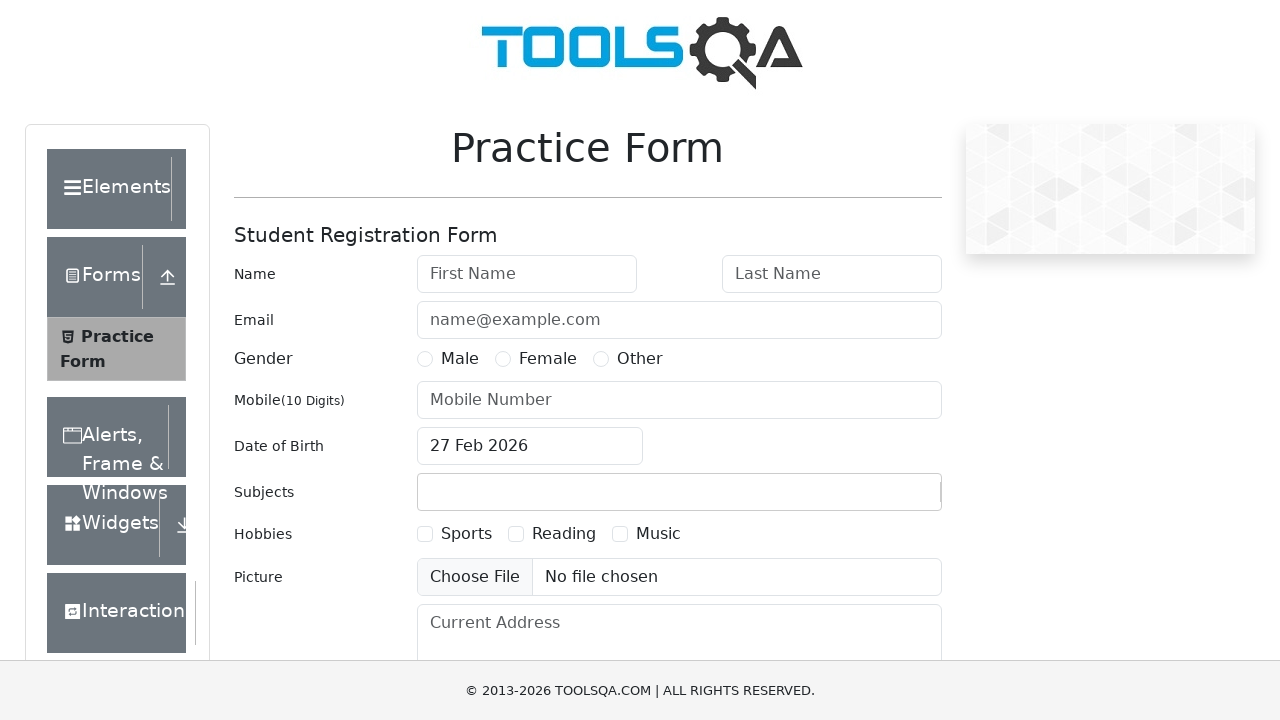

Filled first name field with 'Roman' on #firstName
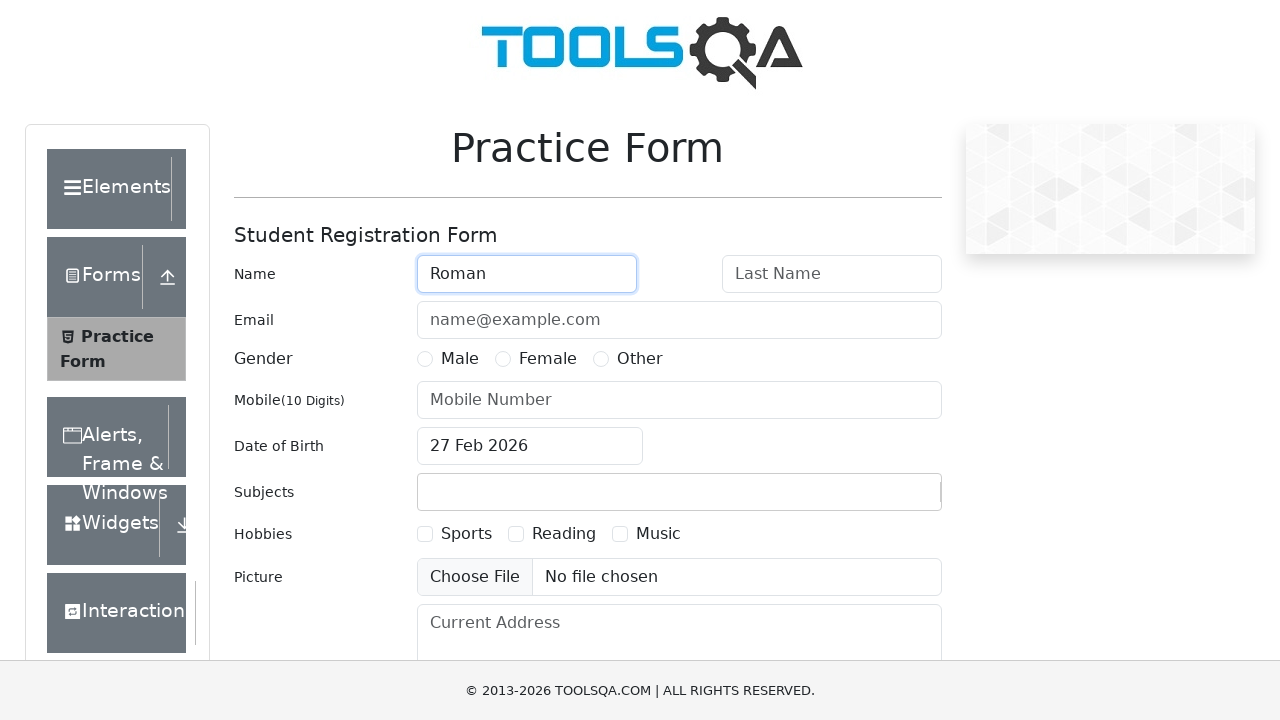

Filled last name field with 'Ivanov' on #lastName
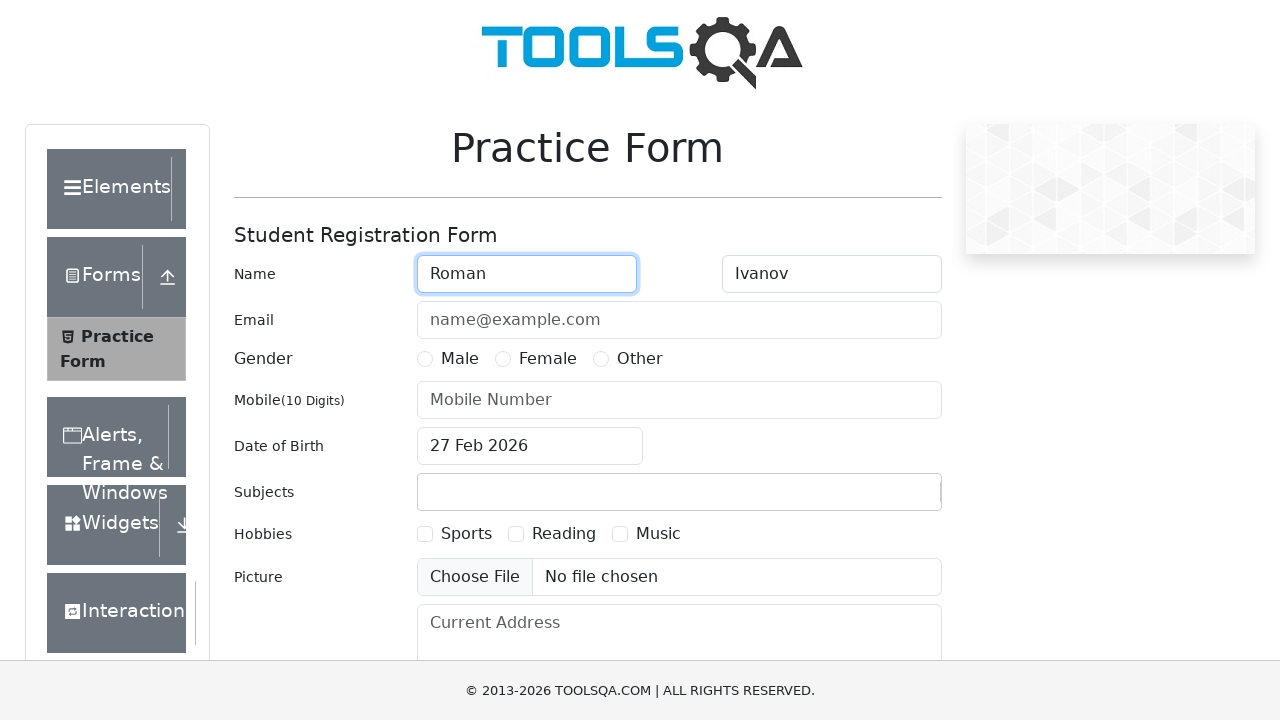

Verified first name field contains 'Roman'
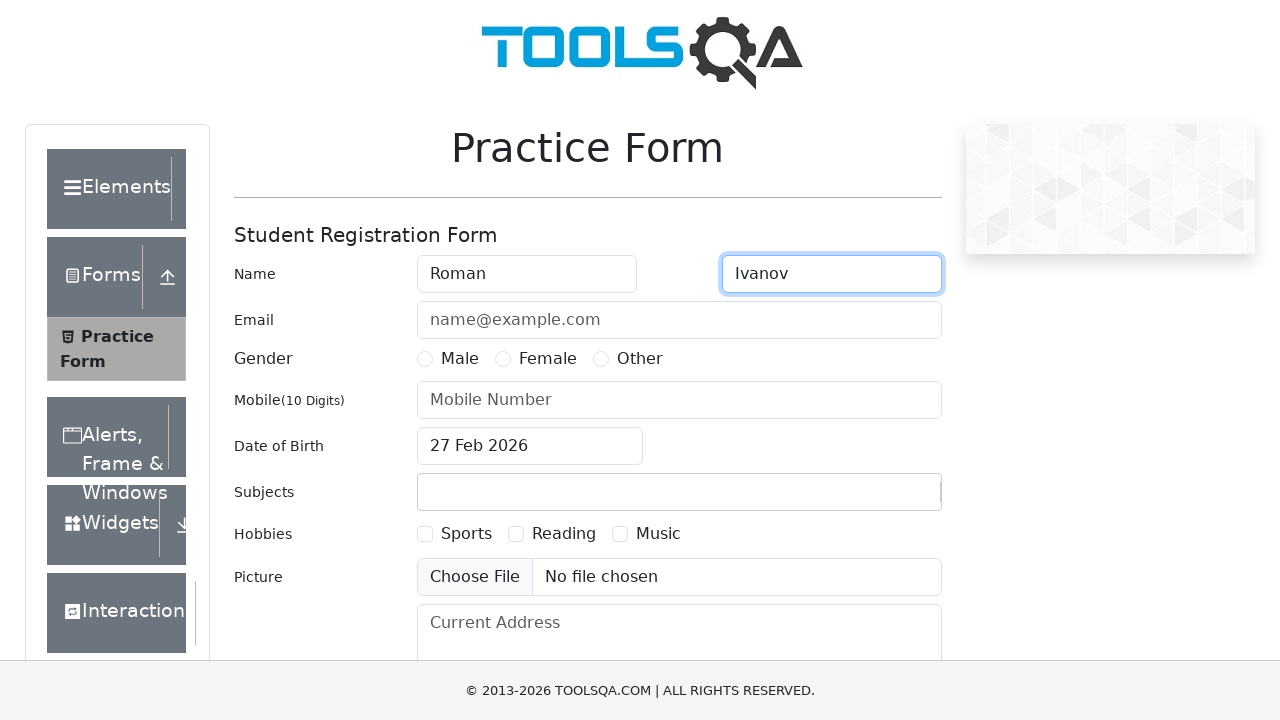

Verified last name field contains 'Ivanov'
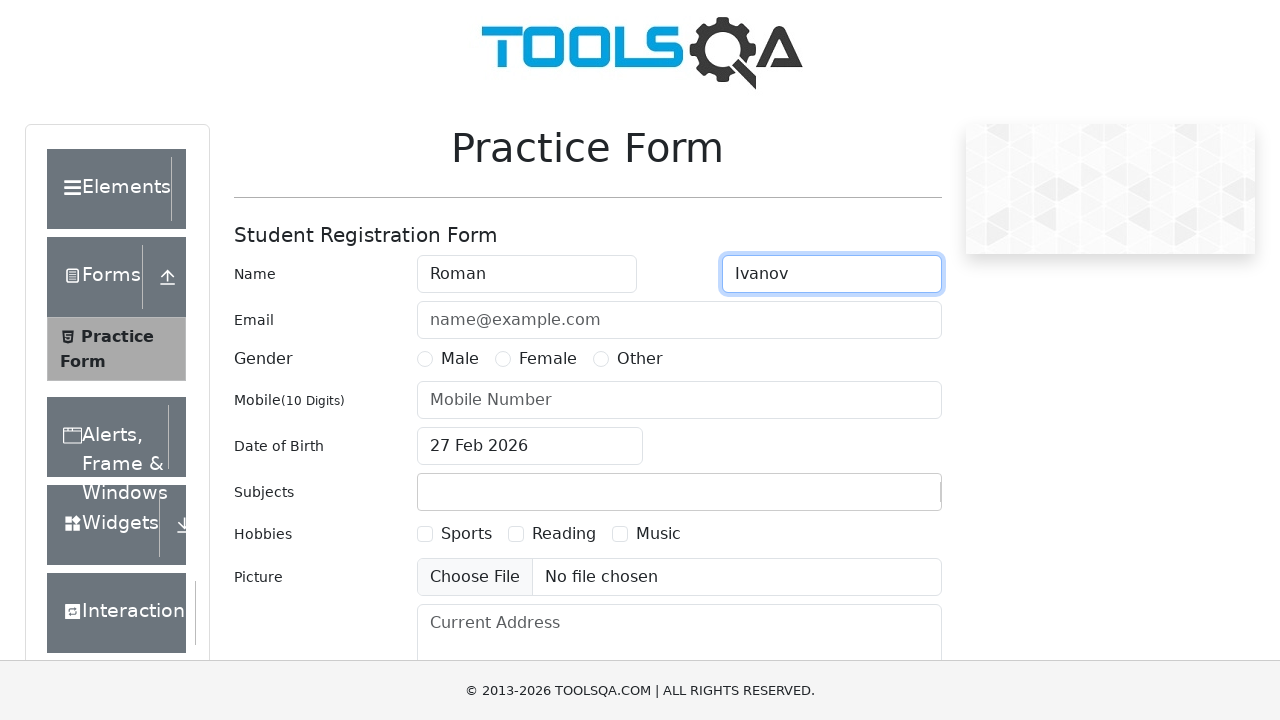

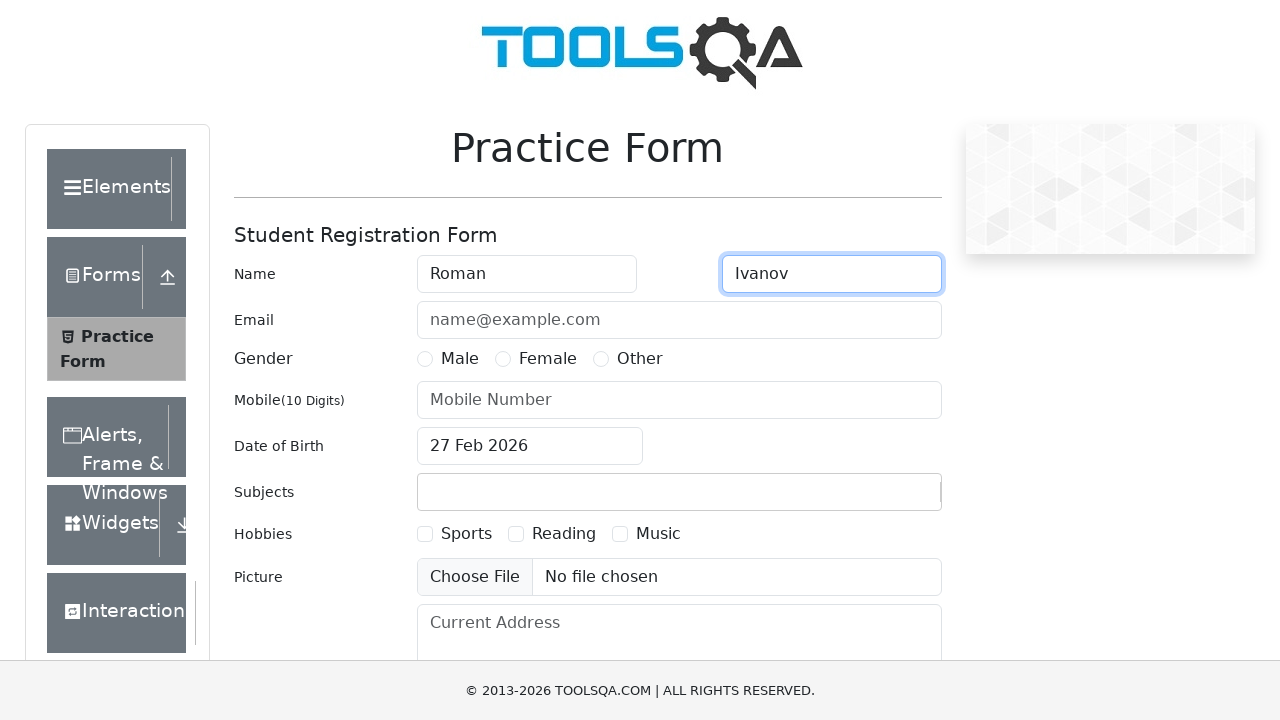